Tests editing a todo item by double-clicking it, changing the text, and pressing Enter.

Starting URL: https://demo.playwright.dev/todomvc

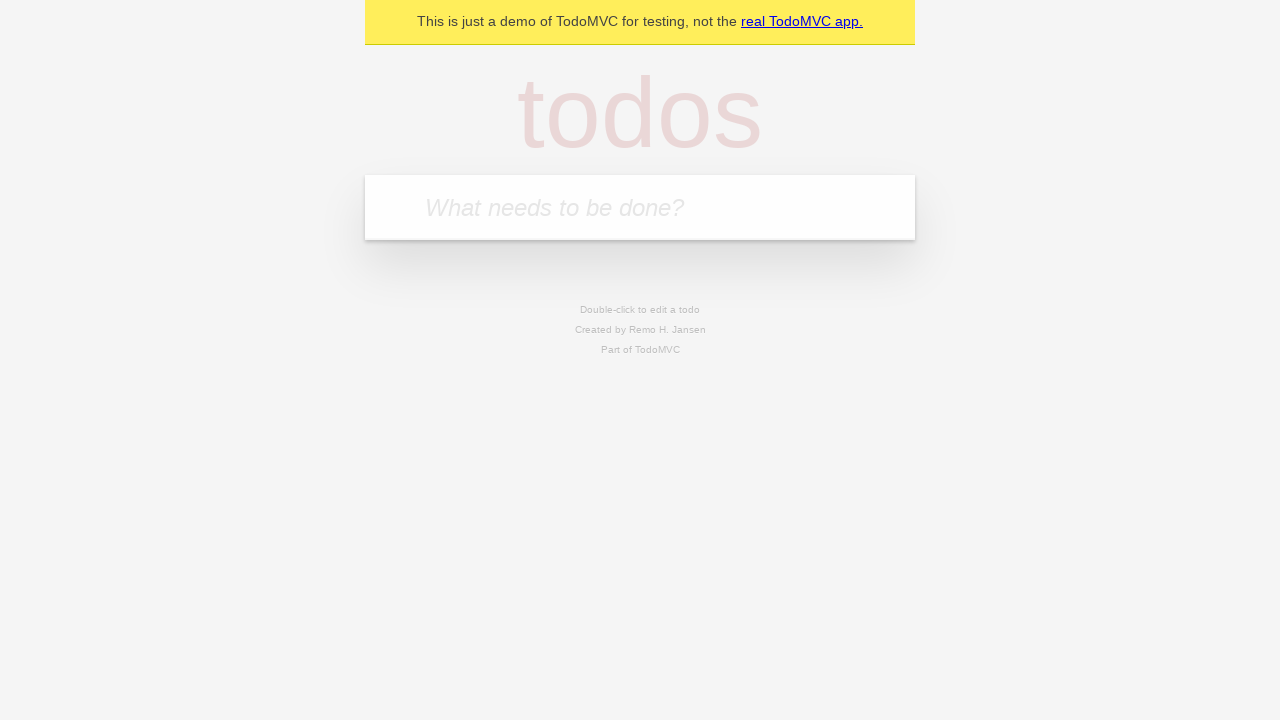

Filled todo input with 'buy some cheese' on internal:attr=[placeholder="What needs to be done?"i]
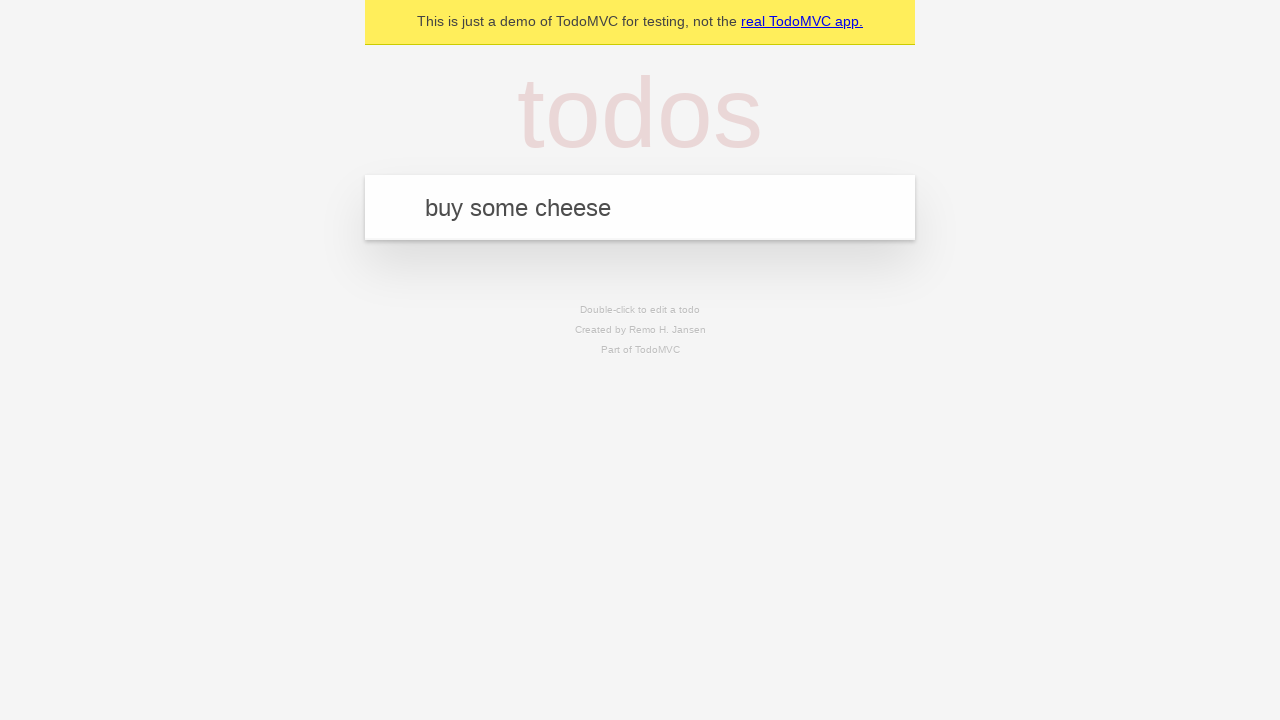

Pressed Enter to create first todo on internal:attr=[placeholder="What needs to be done?"i]
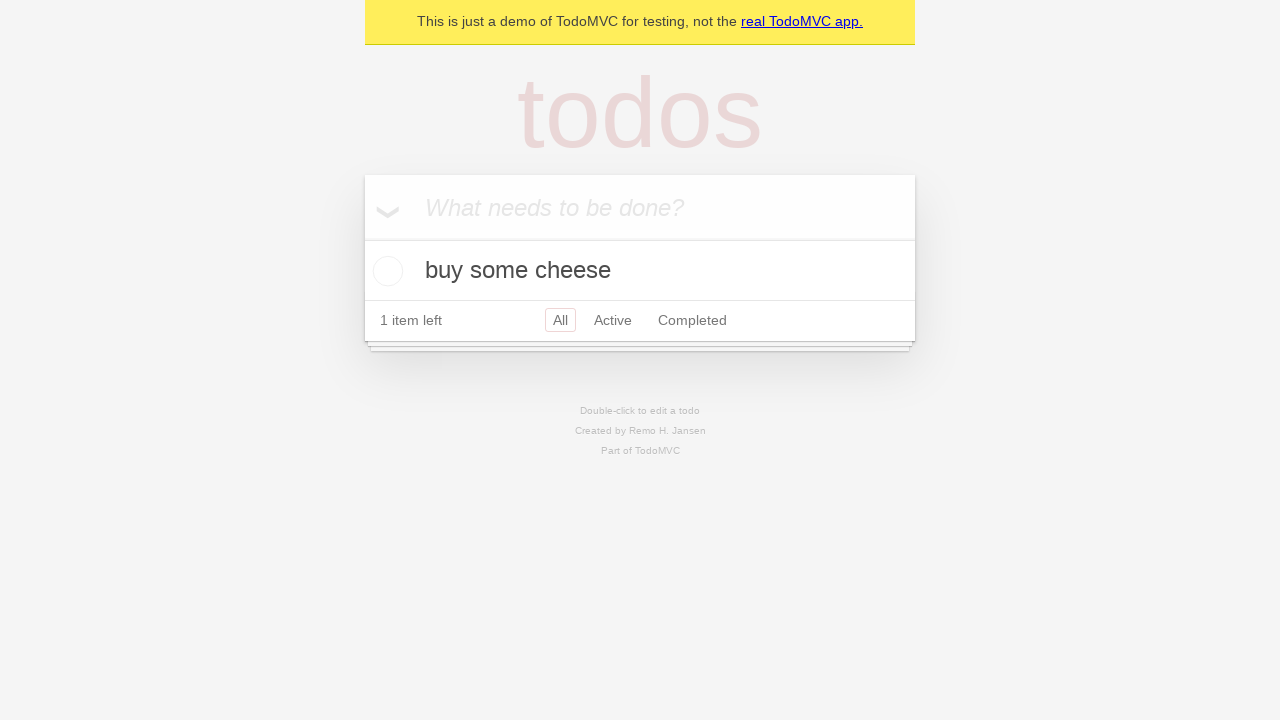

Filled todo input with 'feed the cat' on internal:attr=[placeholder="What needs to be done?"i]
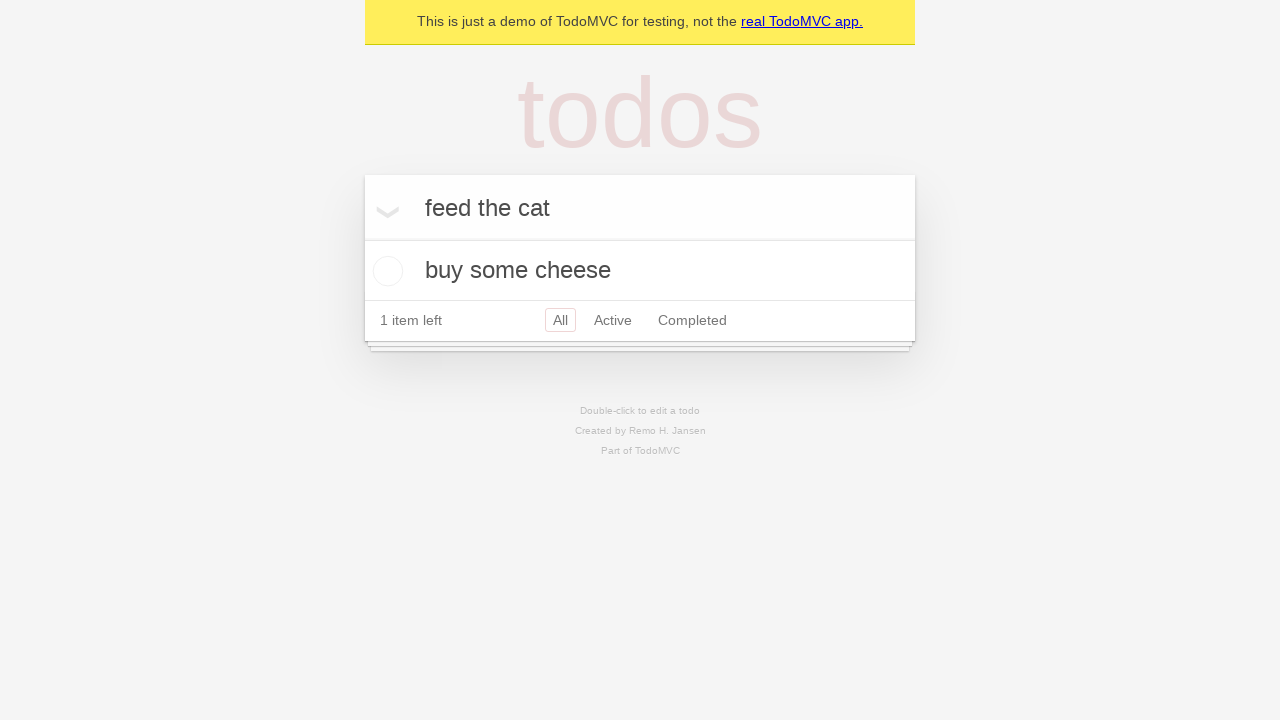

Pressed Enter to create second todo on internal:attr=[placeholder="What needs to be done?"i]
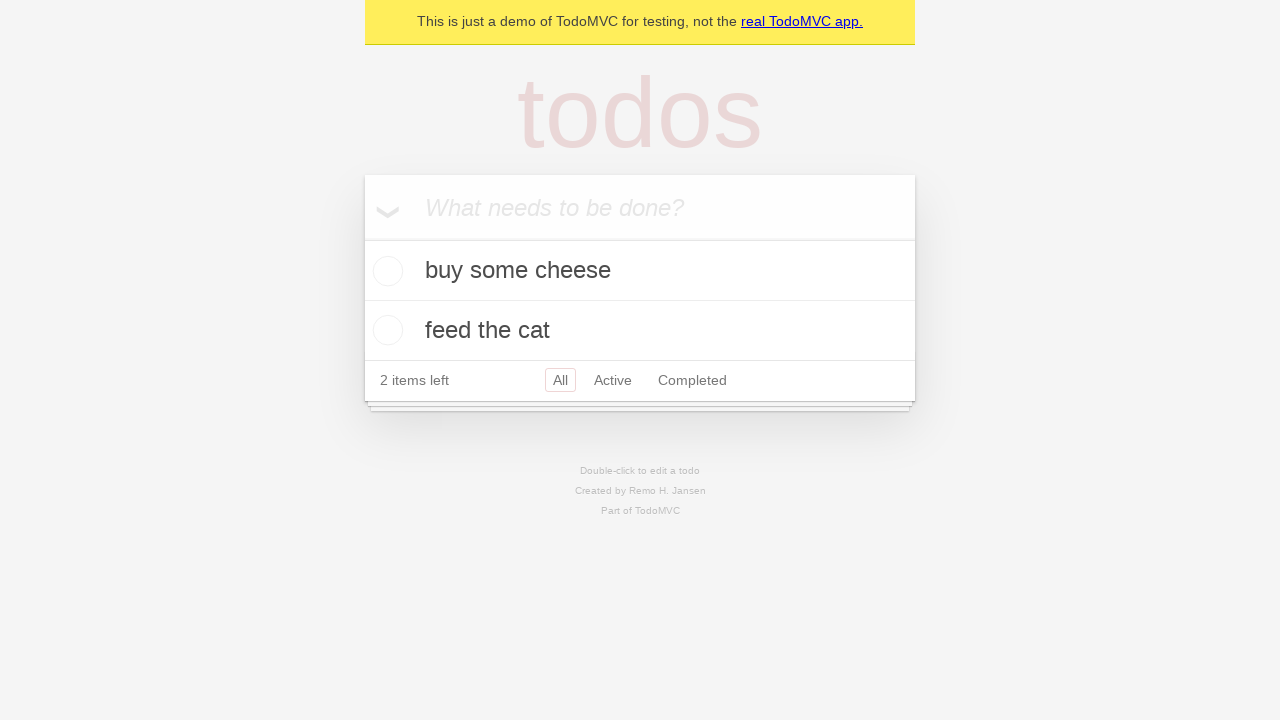

Filled todo input with 'book a doctors appointment' on internal:attr=[placeholder="What needs to be done?"i]
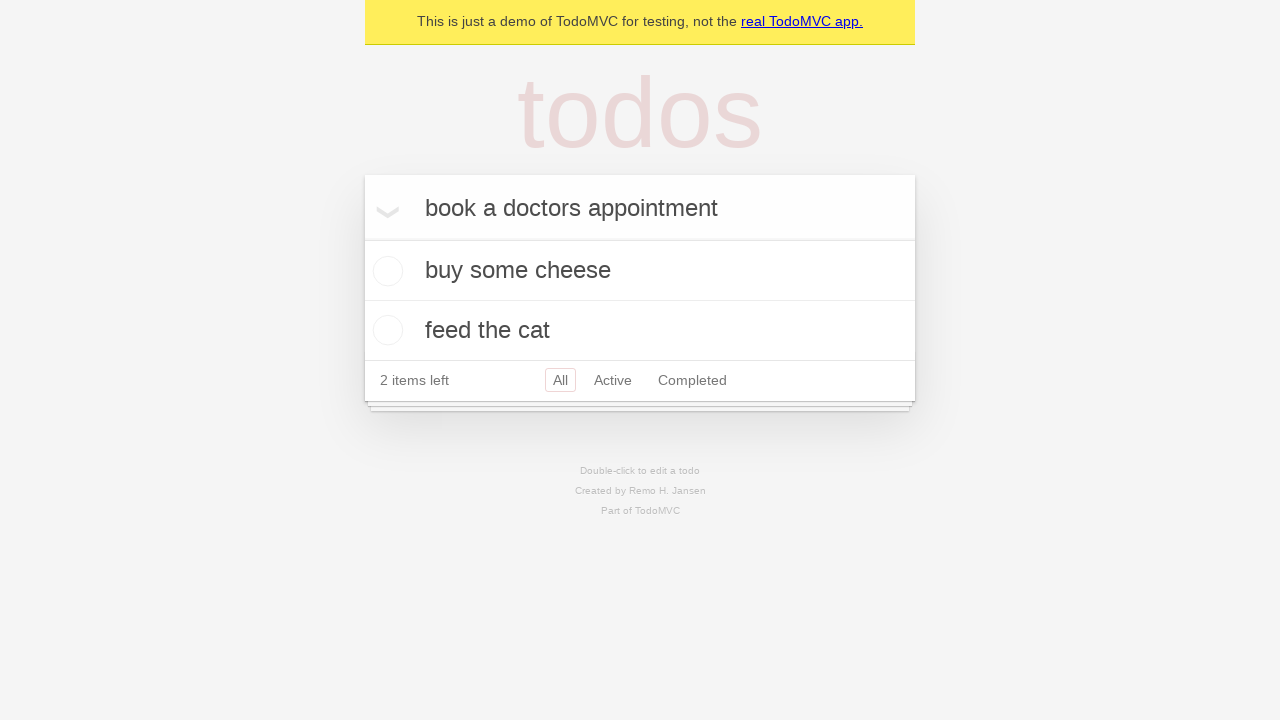

Pressed Enter to create third todo on internal:attr=[placeholder="What needs to be done?"i]
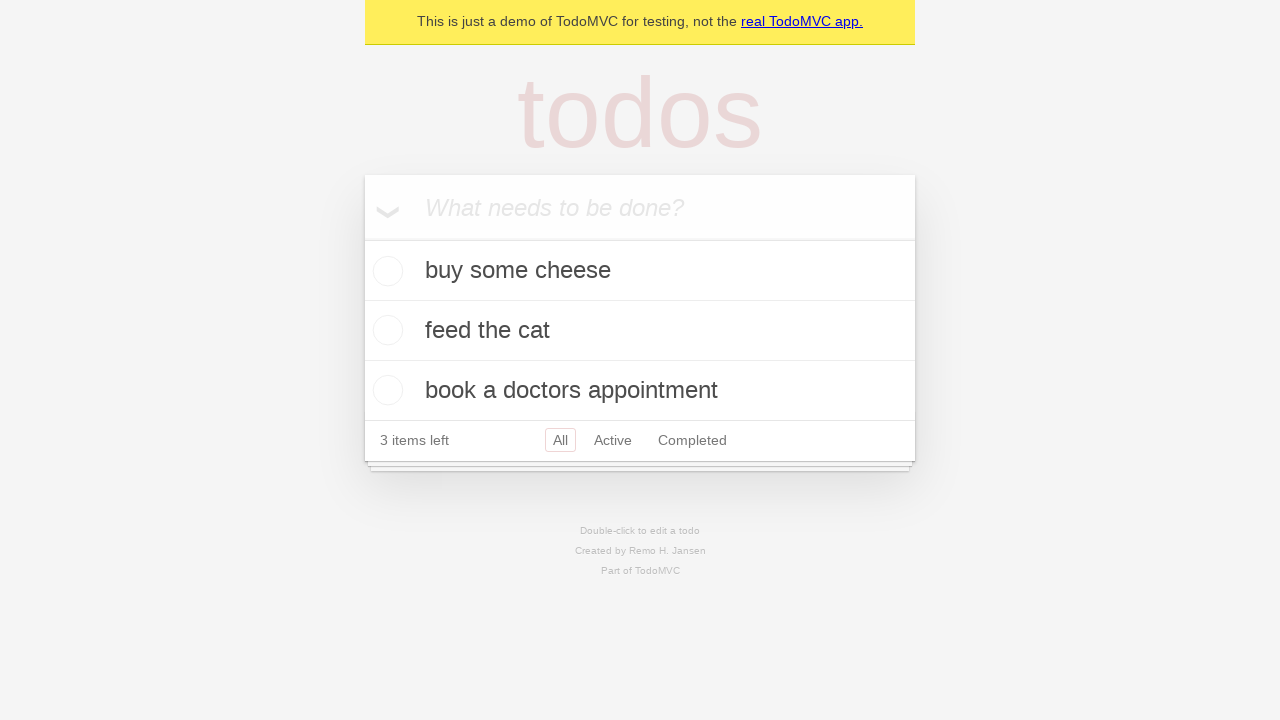

Double-clicked second todo item to enter edit mode at (640, 331) on internal:testid=[data-testid="todo-item"s] >> nth=1
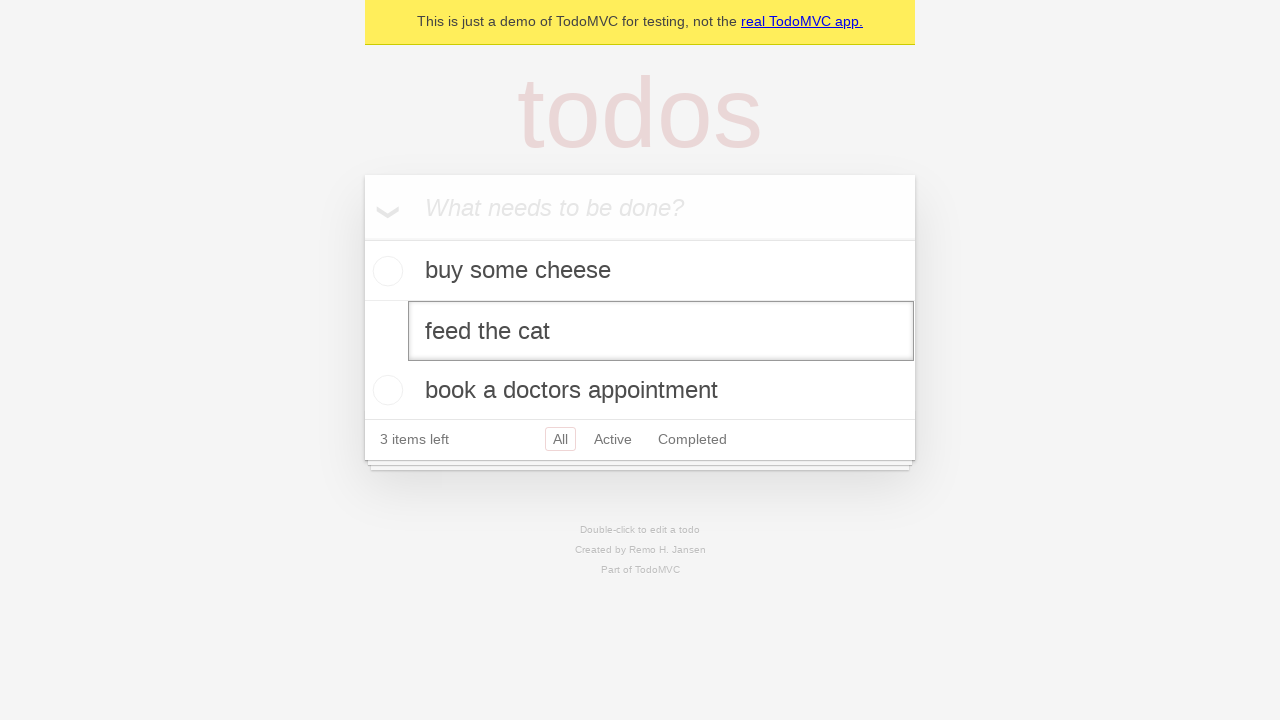

Filled edit textbox with 'buy some sausages' on internal:testid=[data-testid="todo-item"s] >> nth=1 >> internal:role=textbox[nam
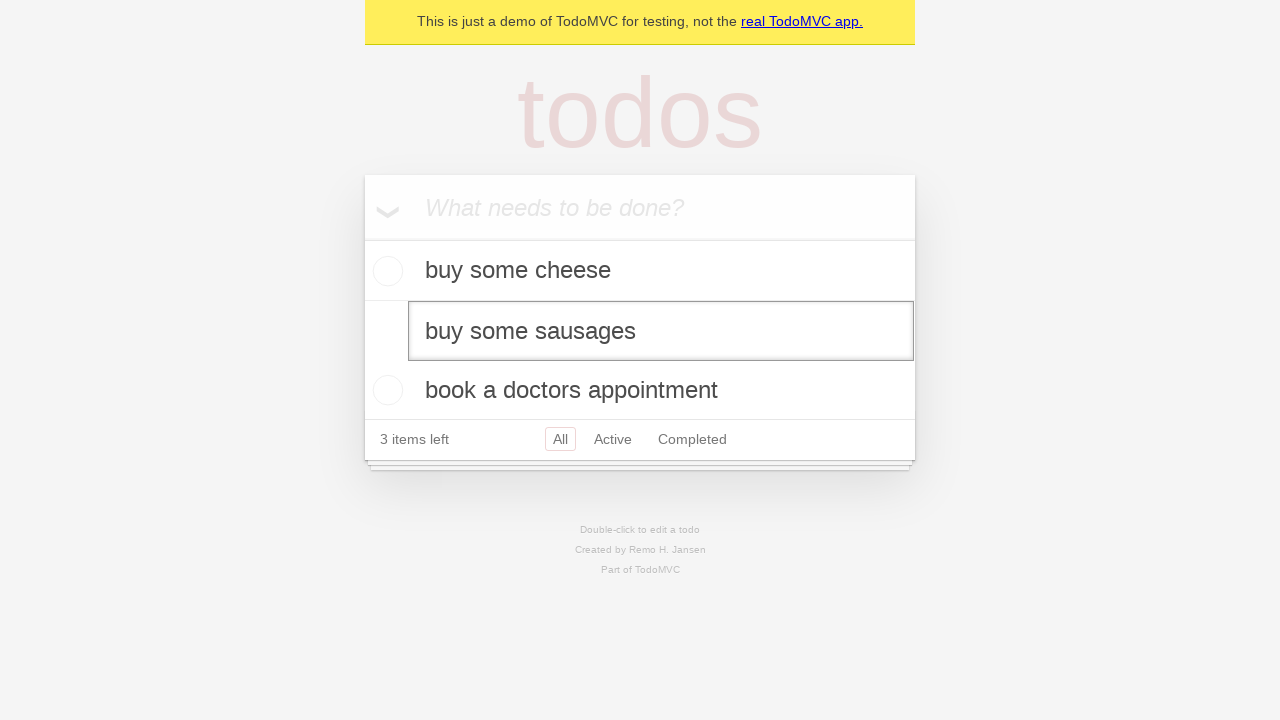

Pressed Enter to confirm todo edit on internal:testid=[data-testid="todo-item"s] >> nth=1 >> internal:role=textbox[nam
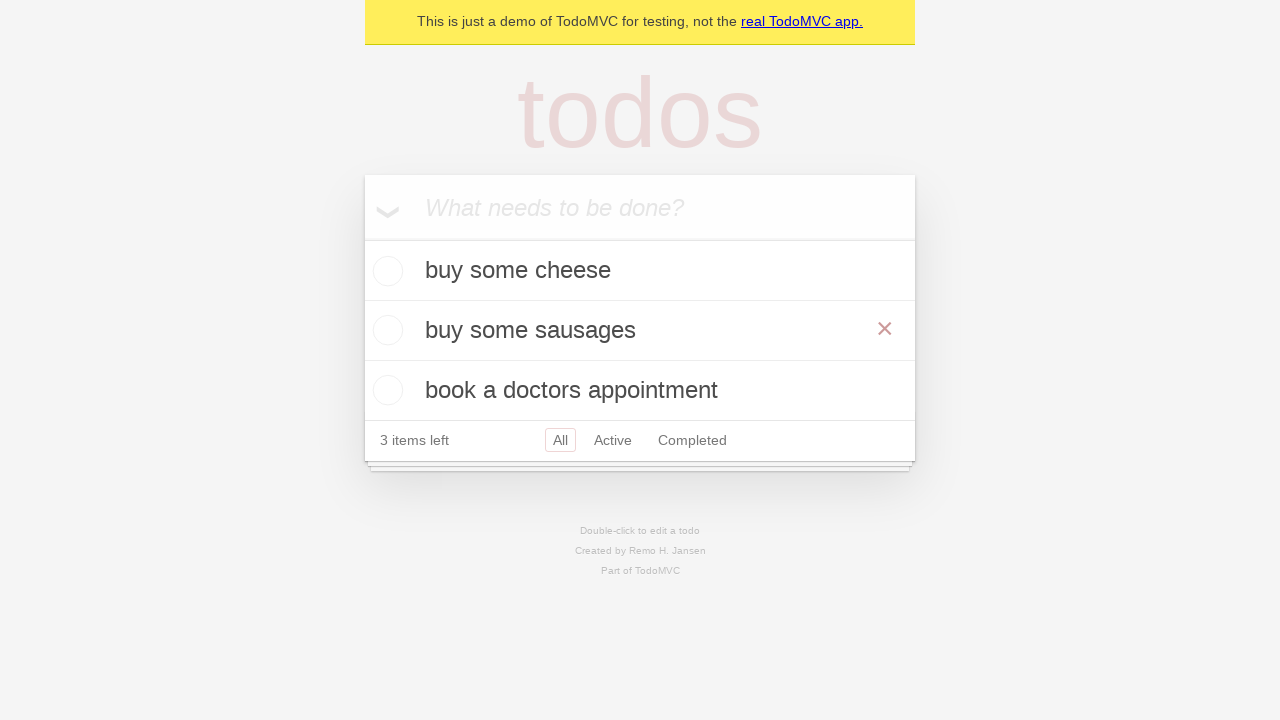

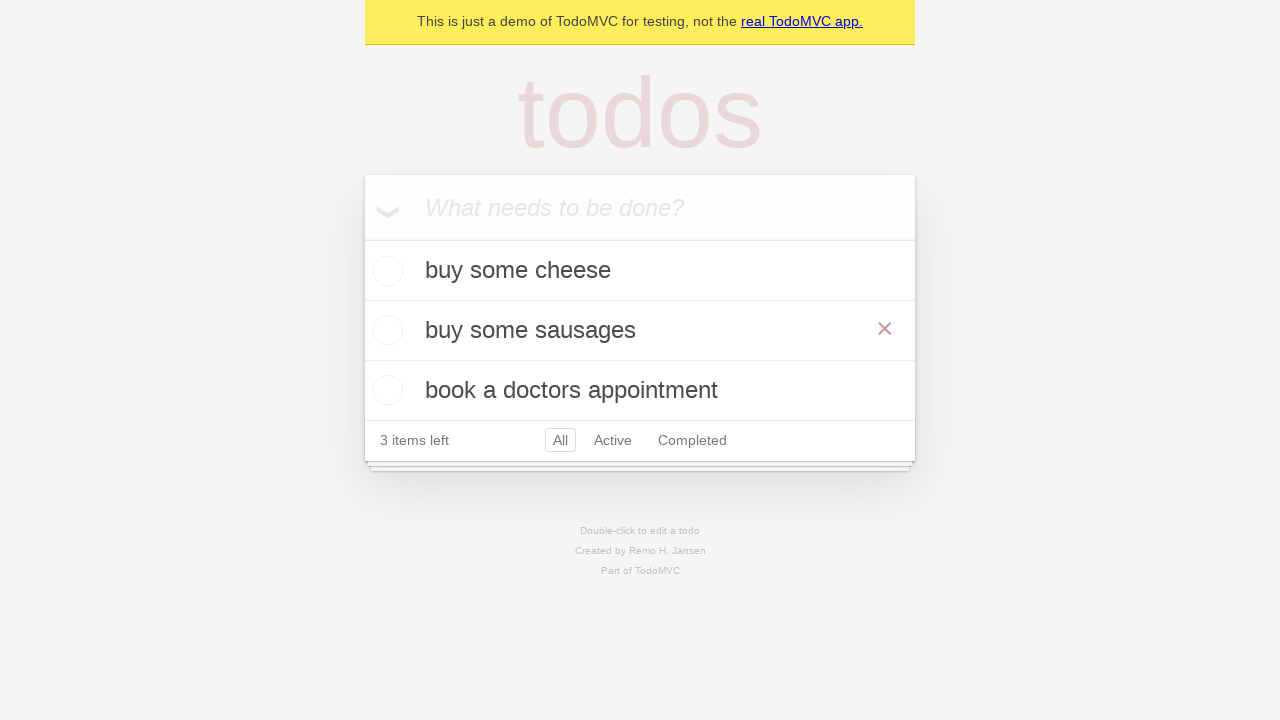